Tests that the navbar dropdown menu contains 14 component links

Starting URL: https://formy-project.herokuapp.com/

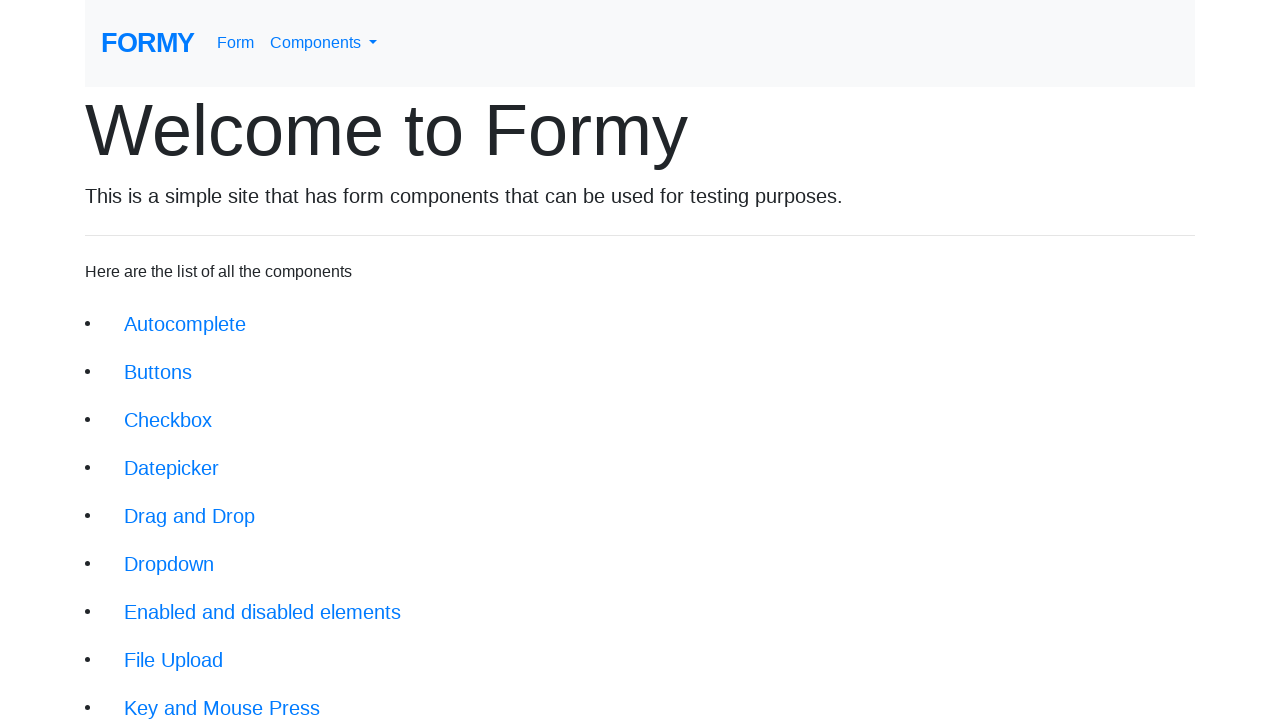

Clicked navbar dropdown menu link at (324, 43) on #navbarDropdownMenuLink
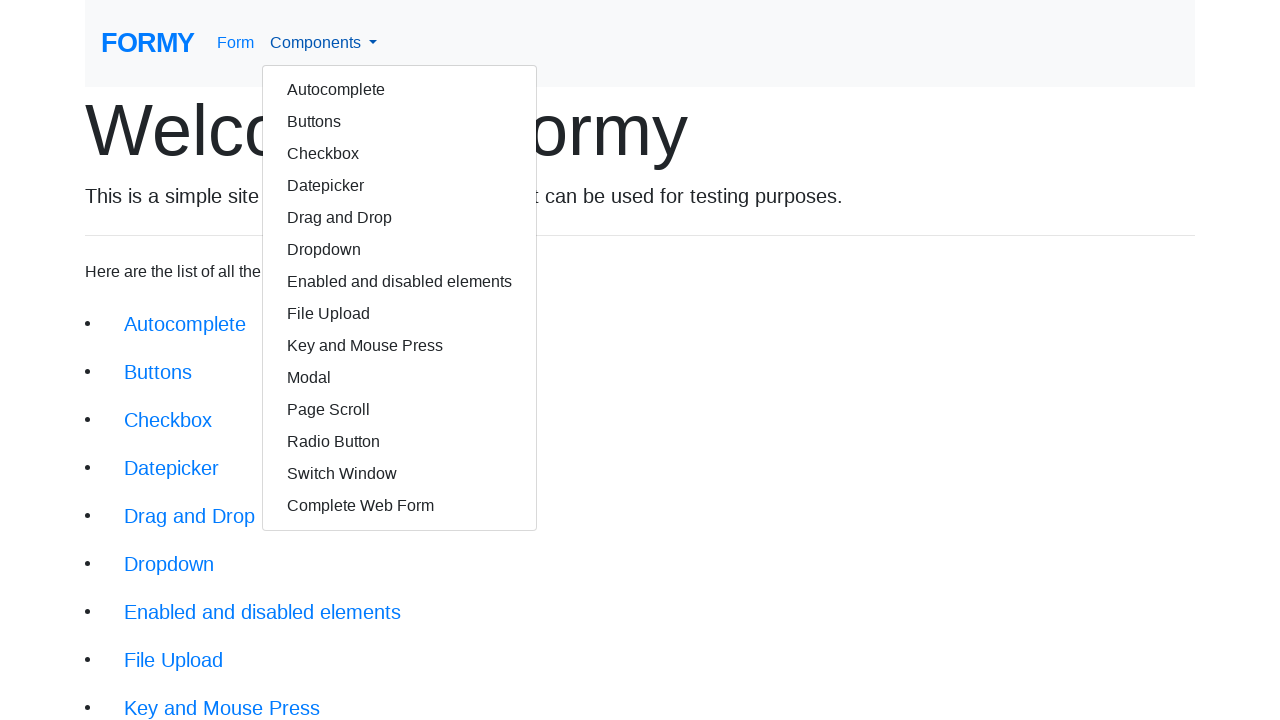

Dropdown menu appeared with component links
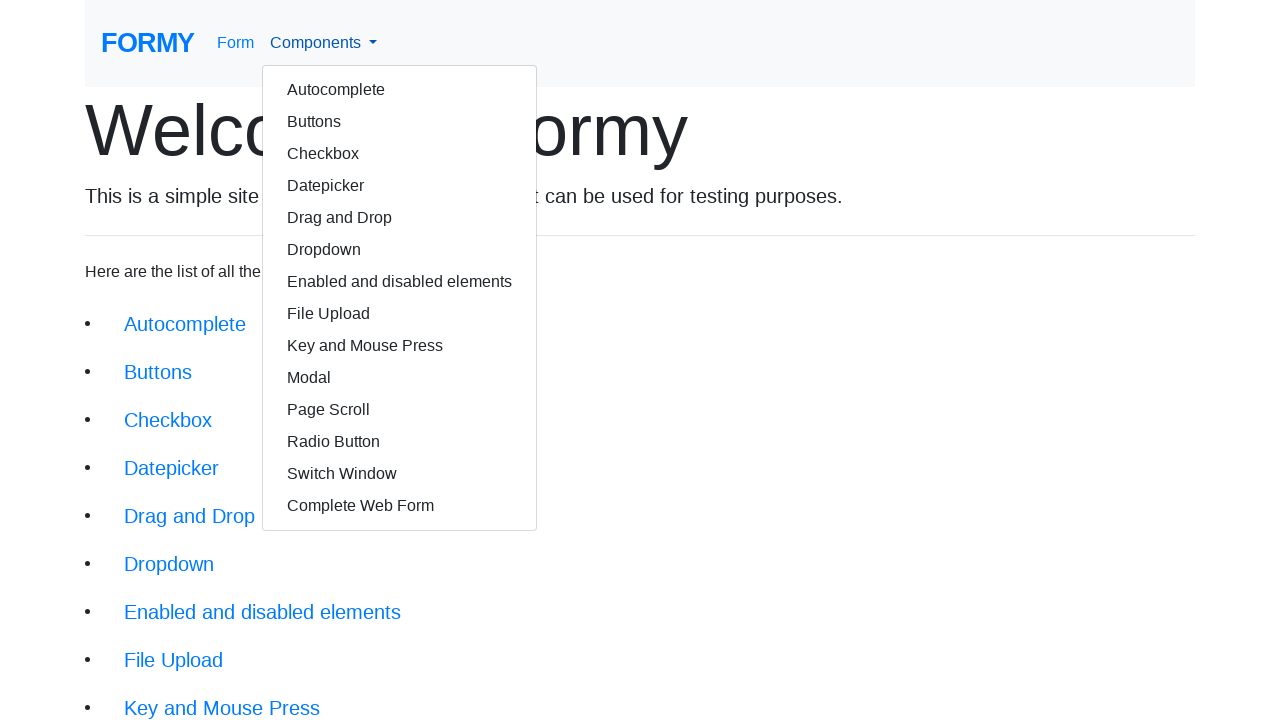

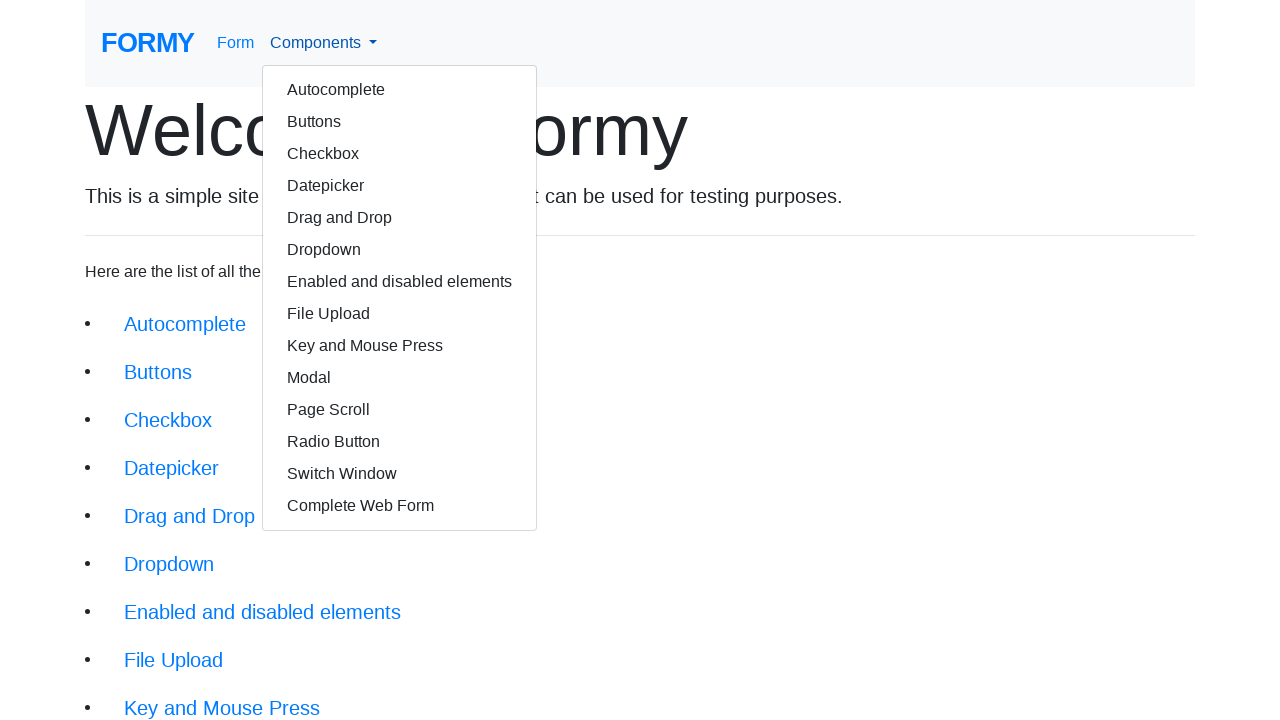